Tests various link interactions including opening new tabs and API response links

Starting URL: https://demoqa.com/elements

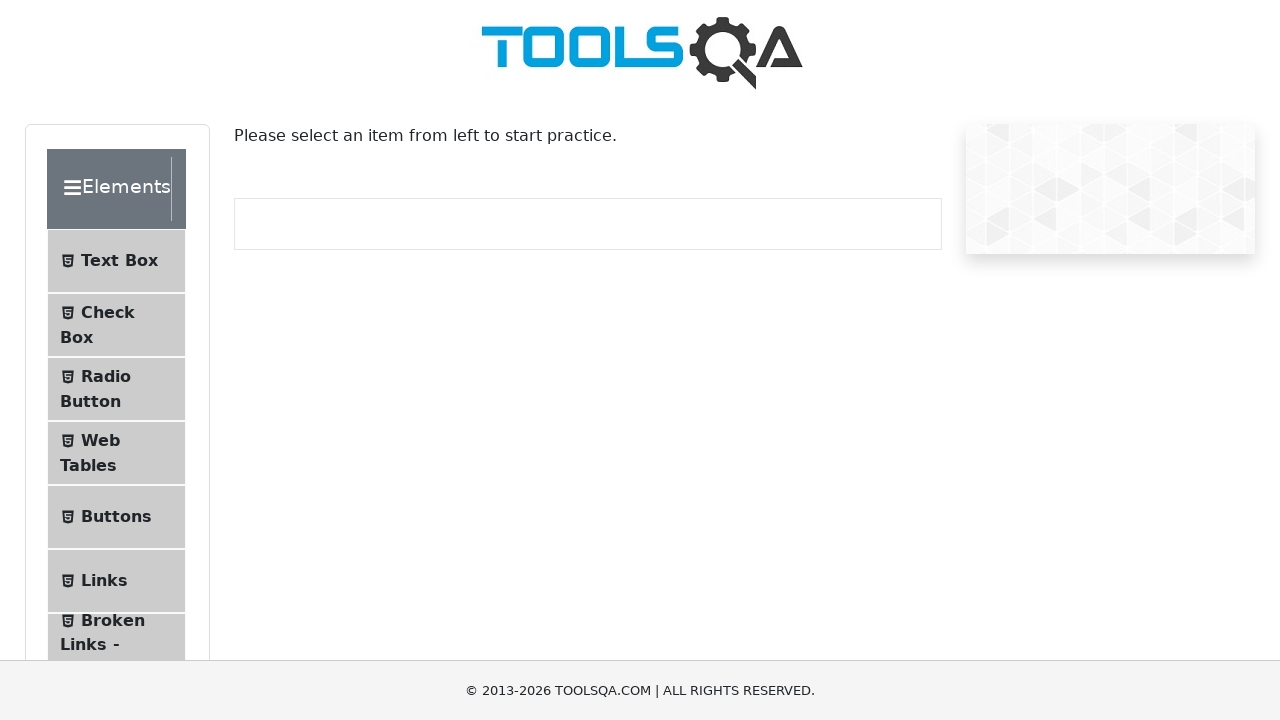

Clicked on Links menu at (104, 581) on xpath=//span[normalize-space()='Links']
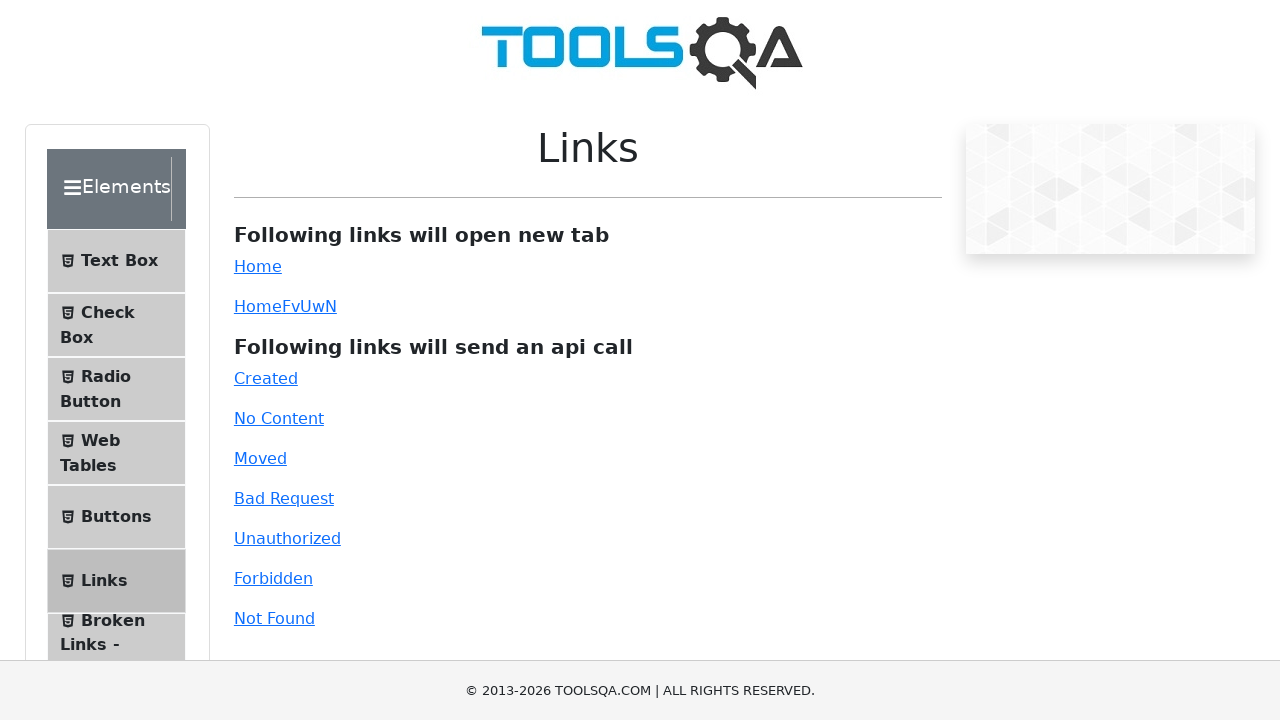

Clicked simple home link which opened new tab at (258, 266) on a#simpleLink
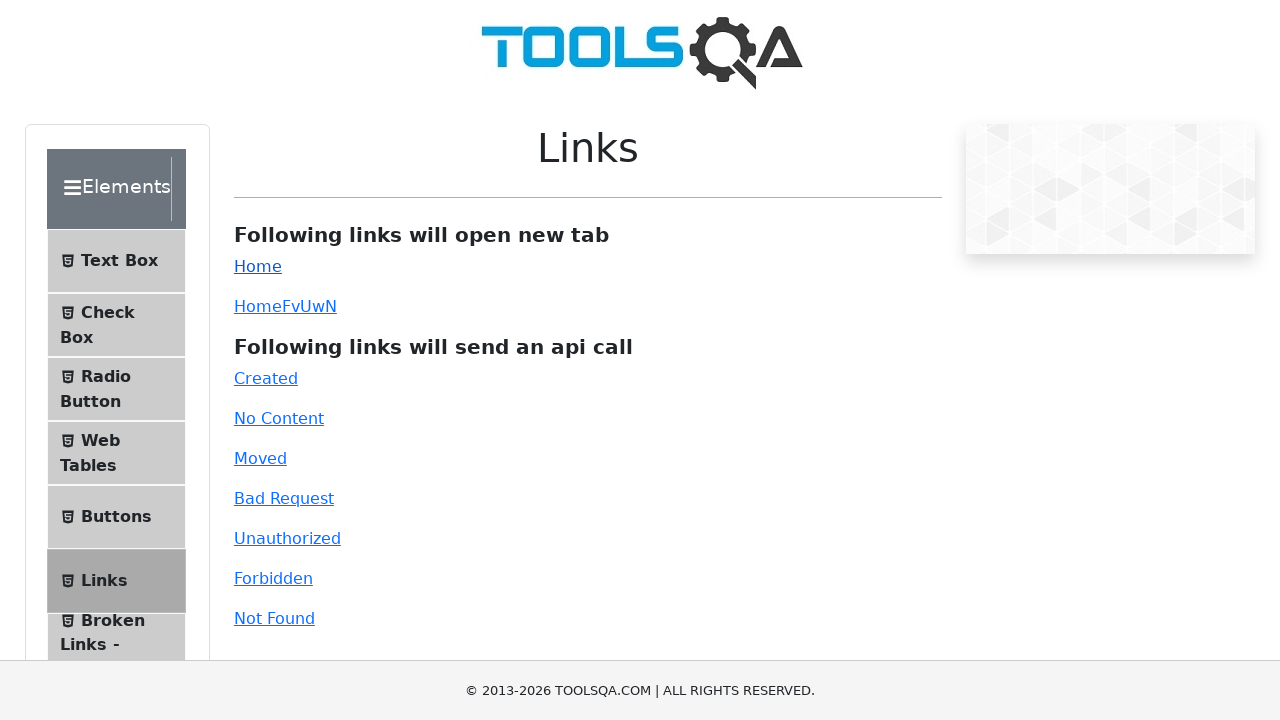

Closed the new tab from simple link
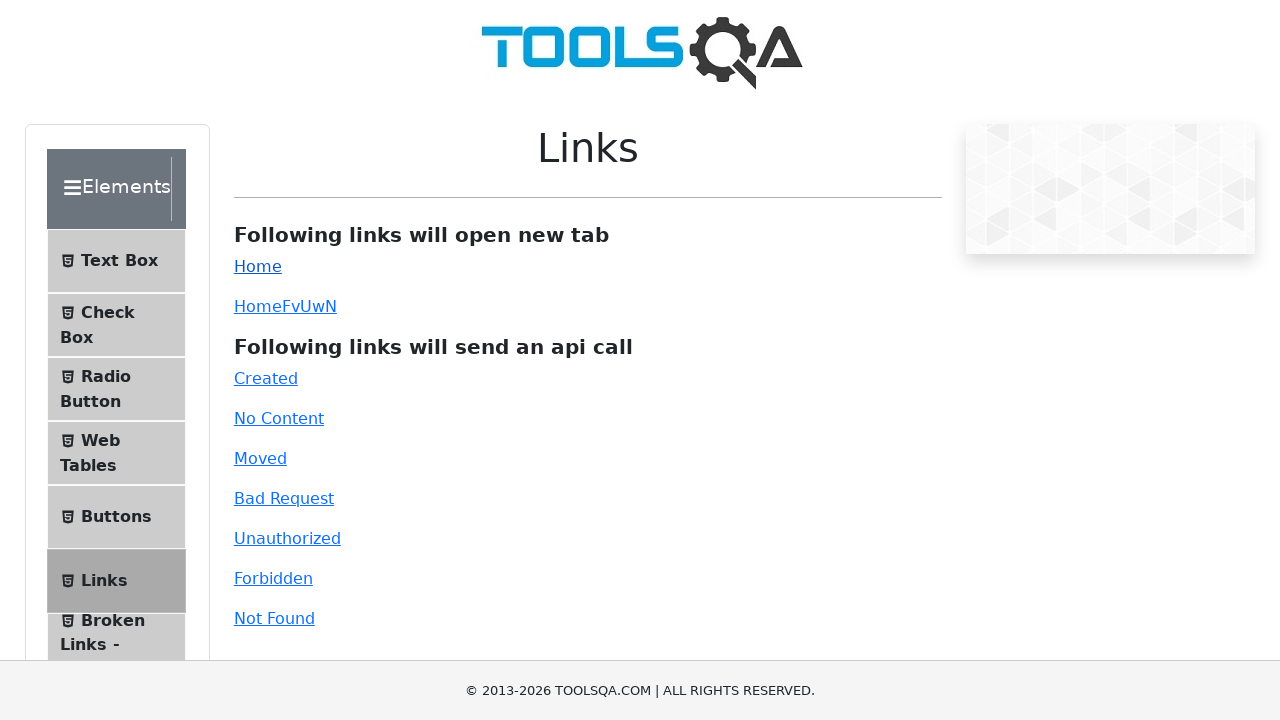

Clicked dynamic home link which opened new tab at (258, 306) on a#dynamicLink
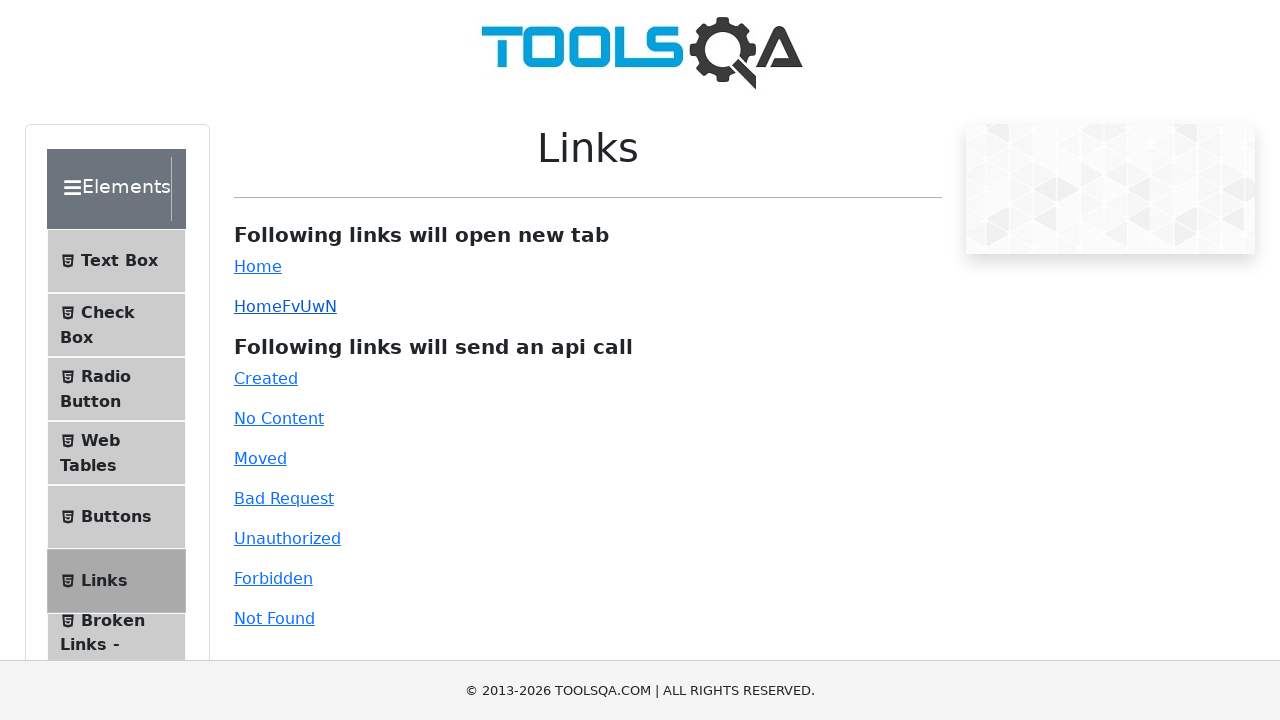

Closed the new tab from dynamic link
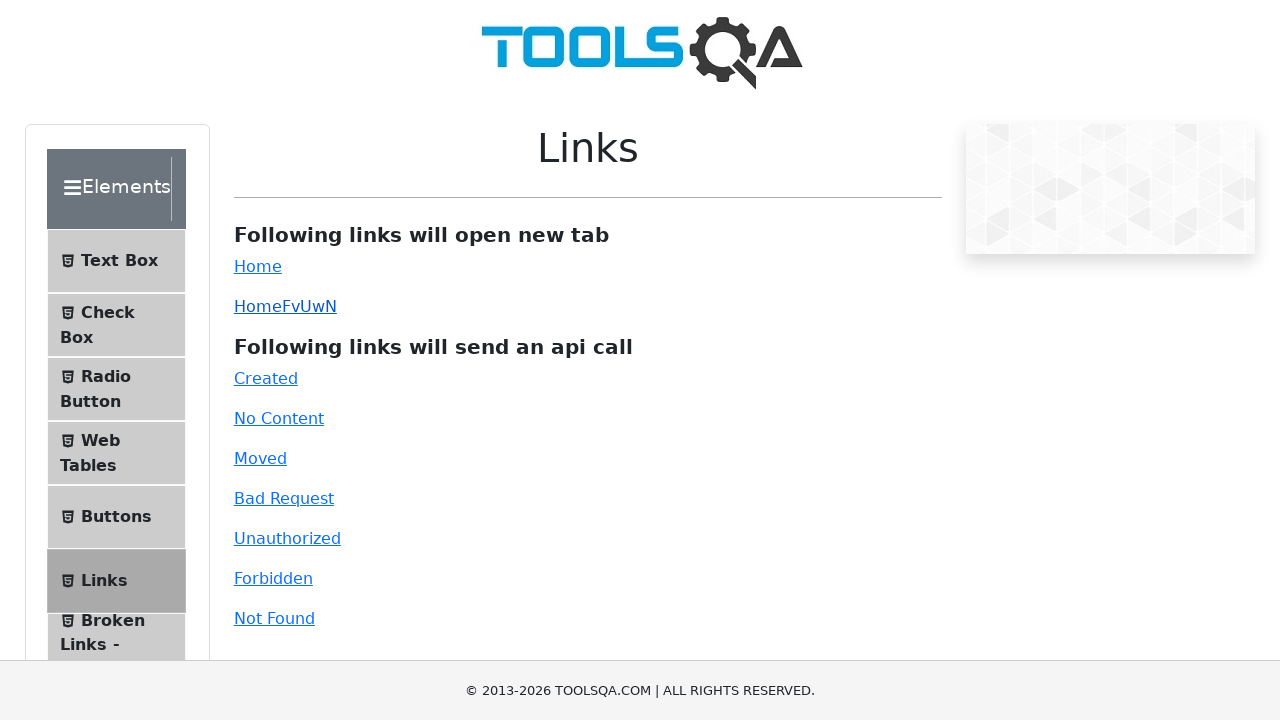

Clicked 'Created' API link at (266, 378) on a#created
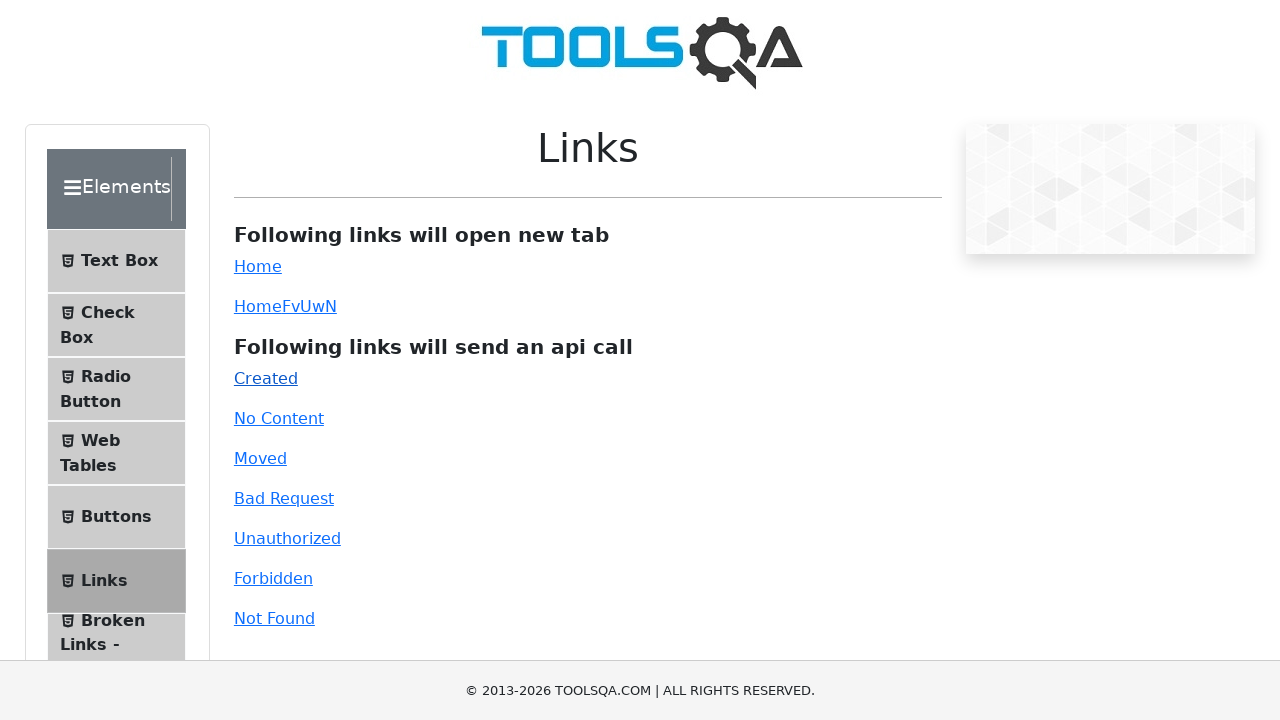

API response for 'Created' link loaded
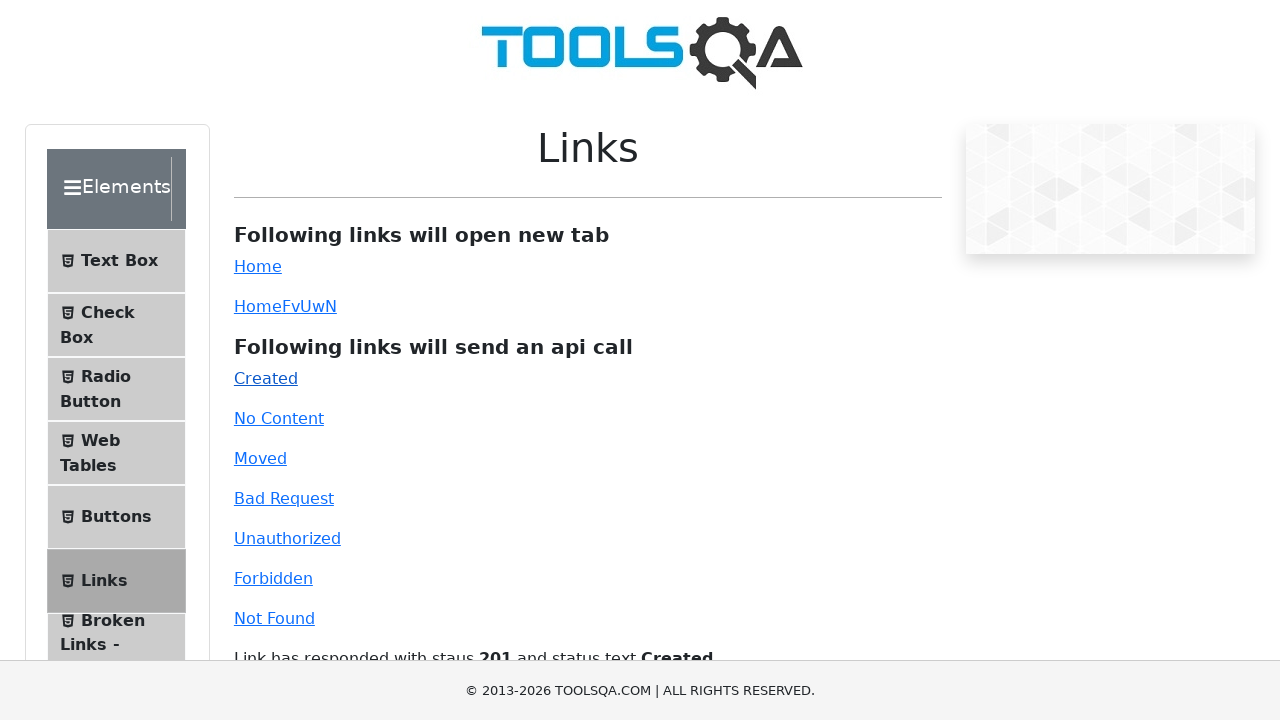

Clicked 'No Content' API link at (279, 418) on a#no-content
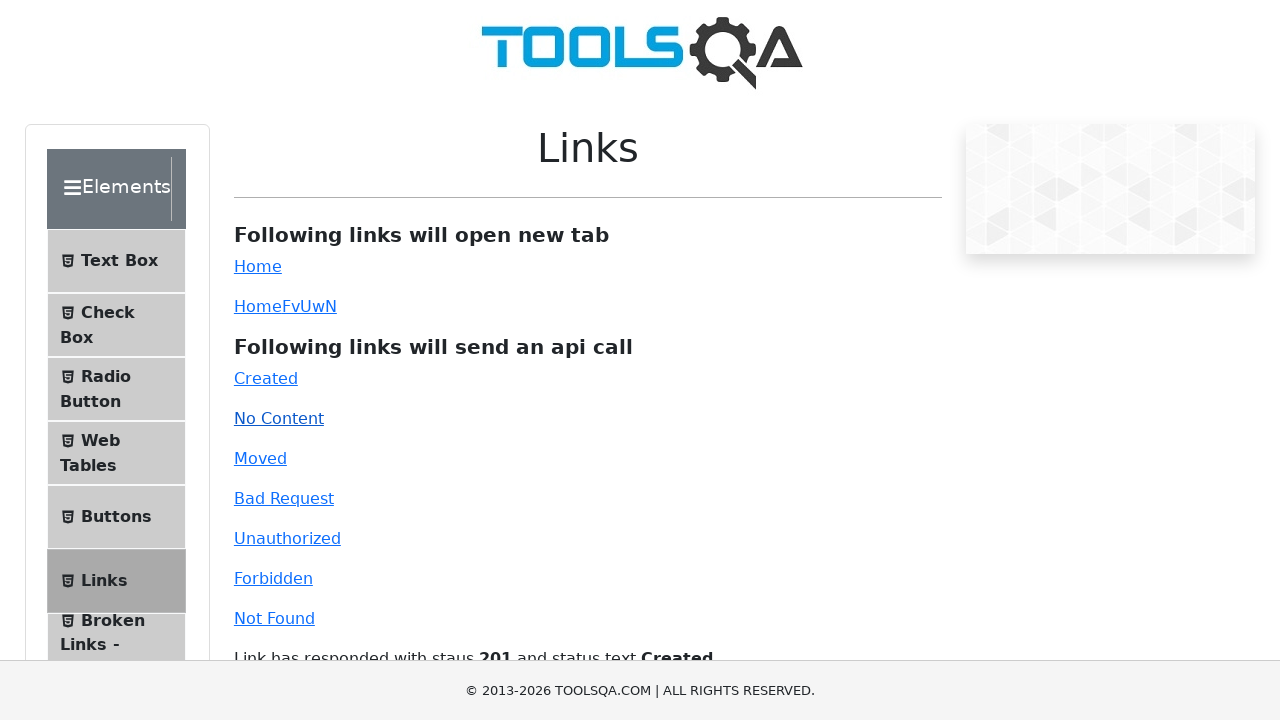

API response for 'No Content' link loaded
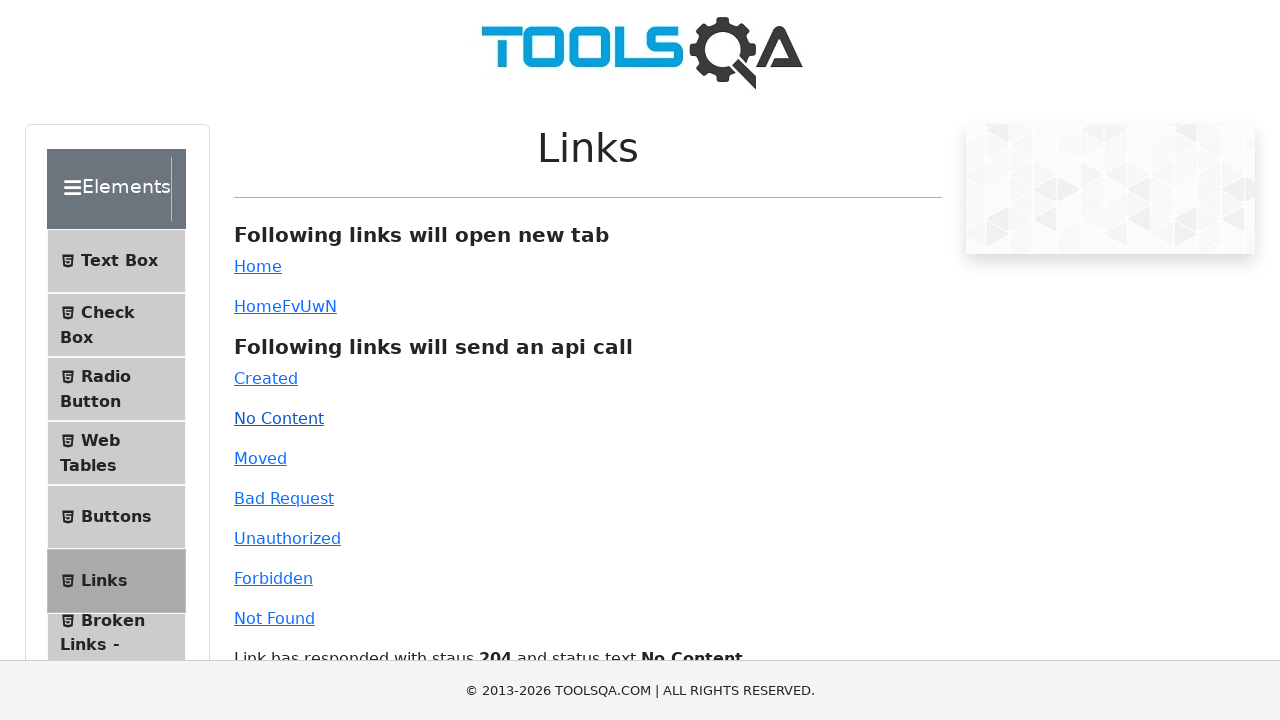

Clicked 'Moved' API link at (260, 458) on a#moved
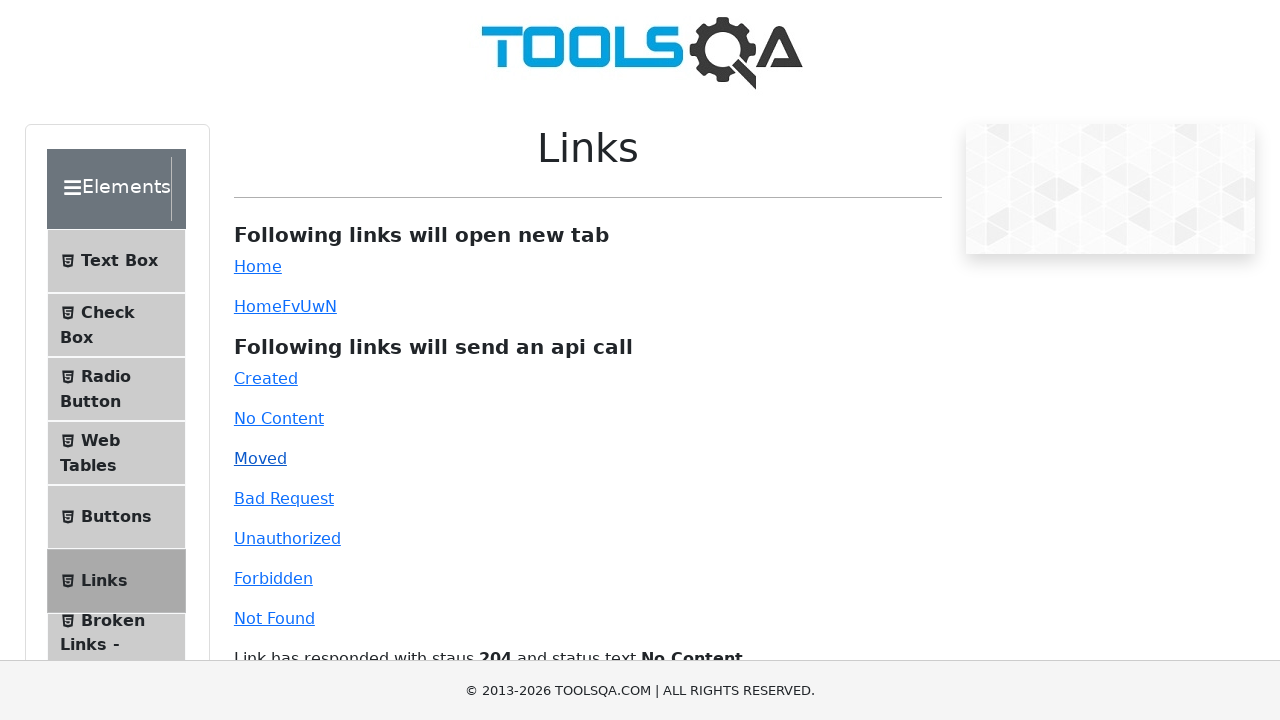

API response for 'Moved' link loaded
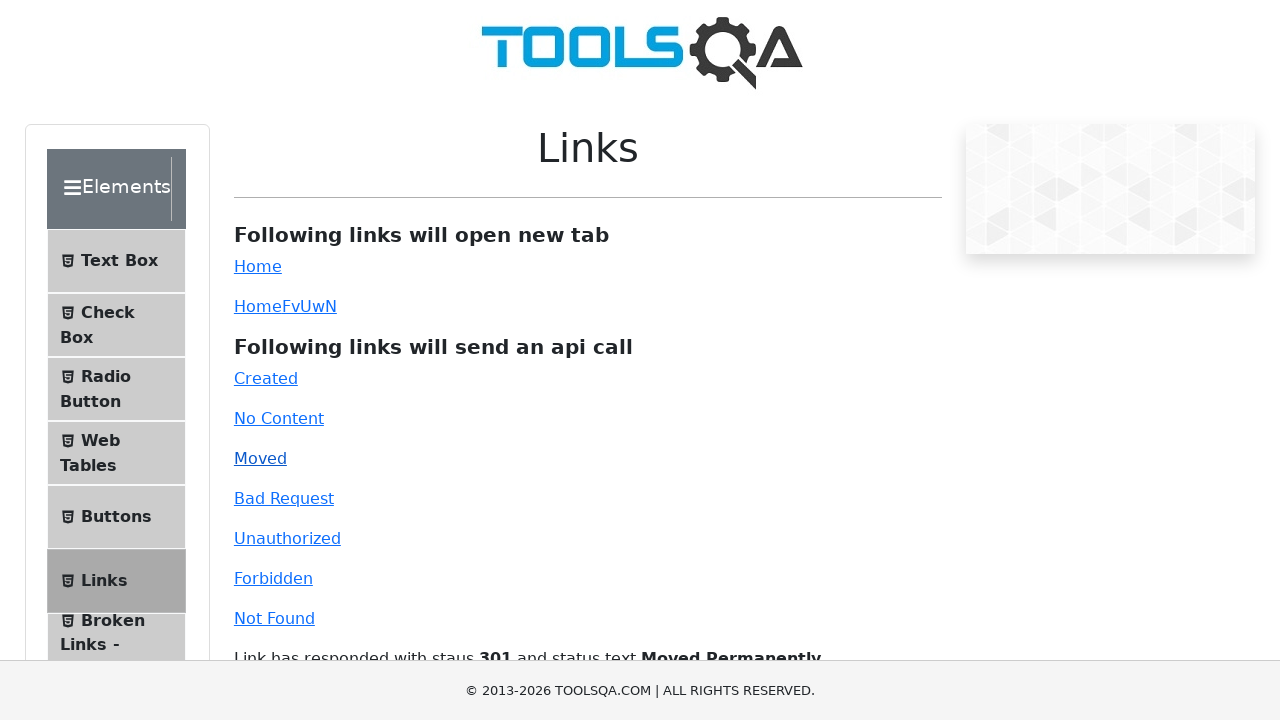

Clicked 'Bad Request' API link at (284, 498) on a#bad-request
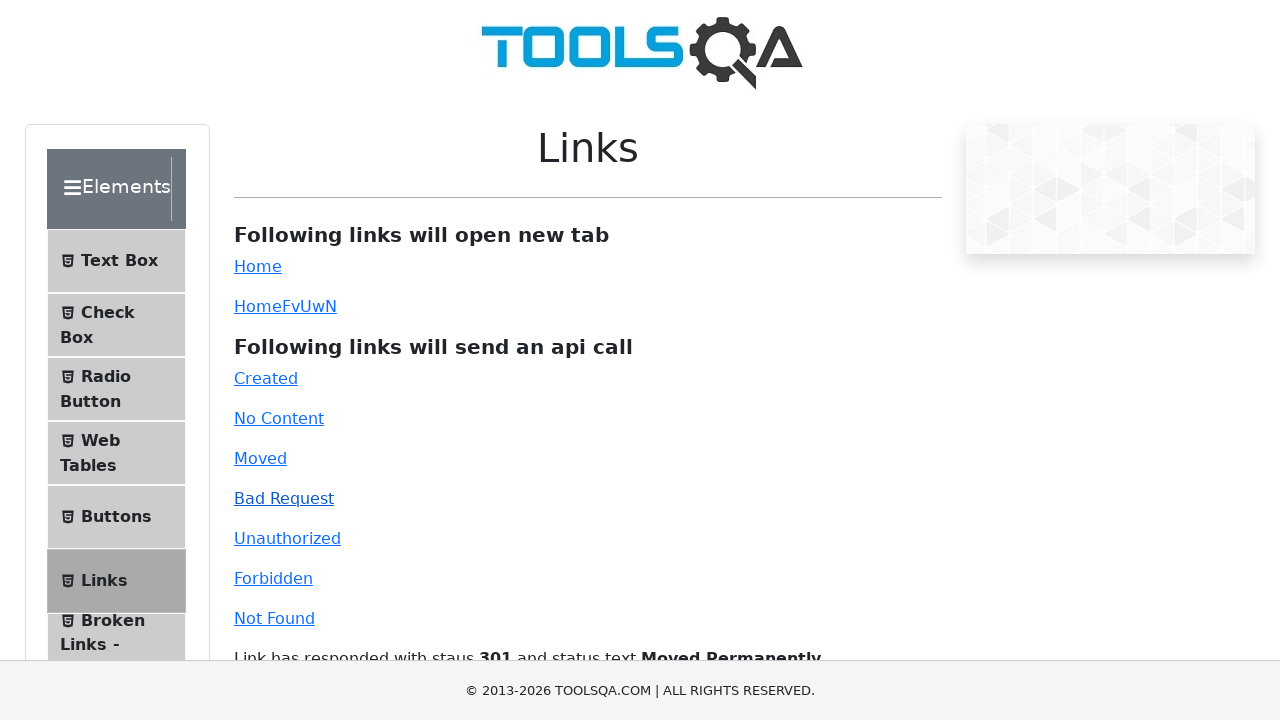

API response for 'Bad Request' link loaded
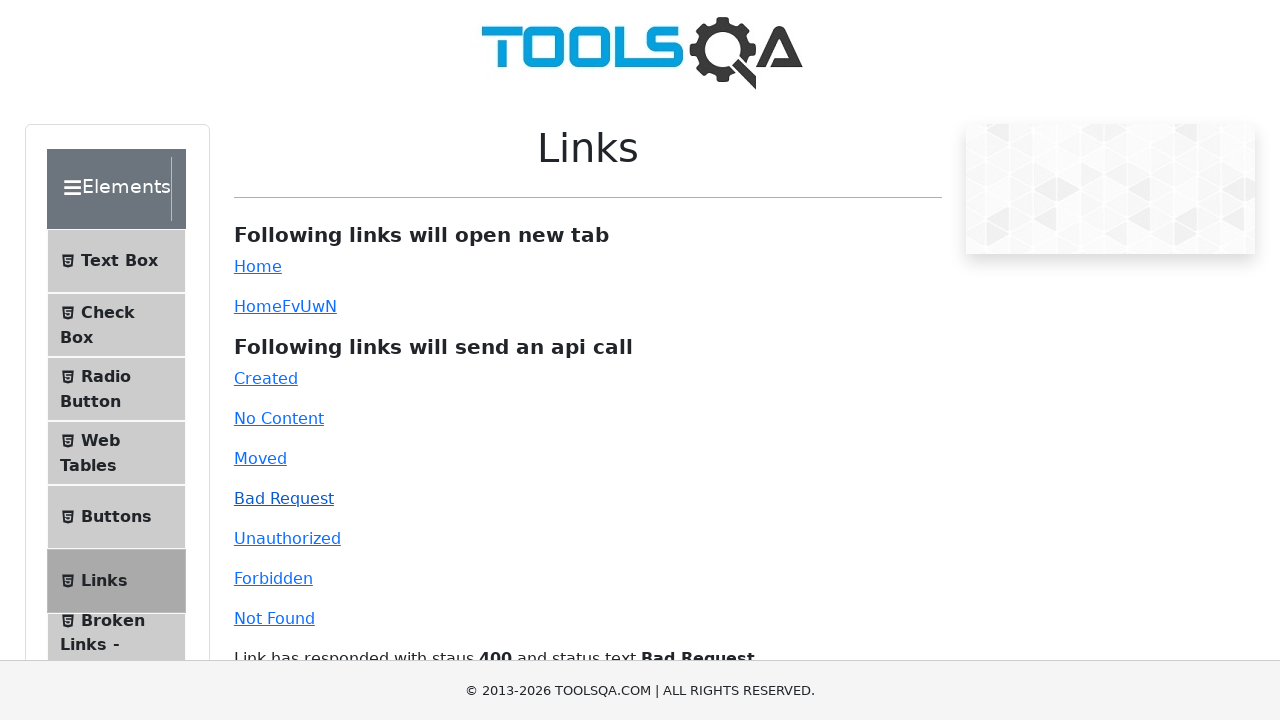

Clicked 'Unauthorized' API link at (287, 538) on a#unauthorized
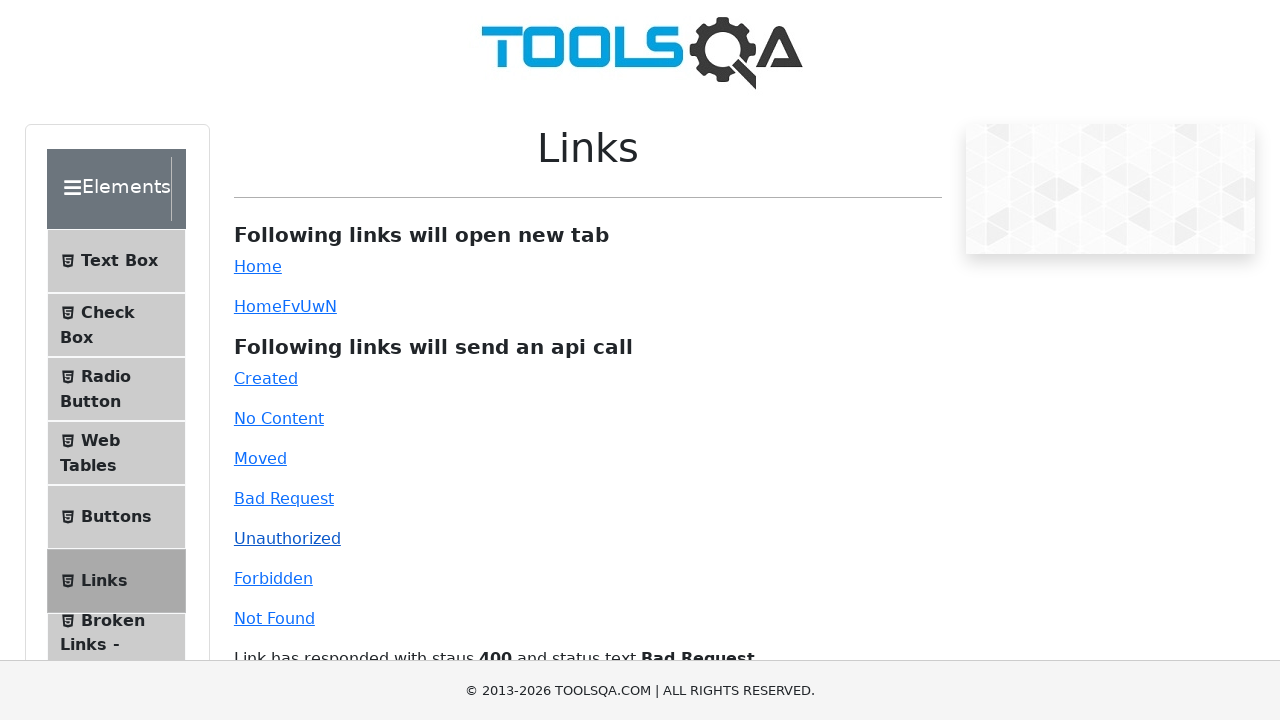

API response for 'Unauthorized' link loaded
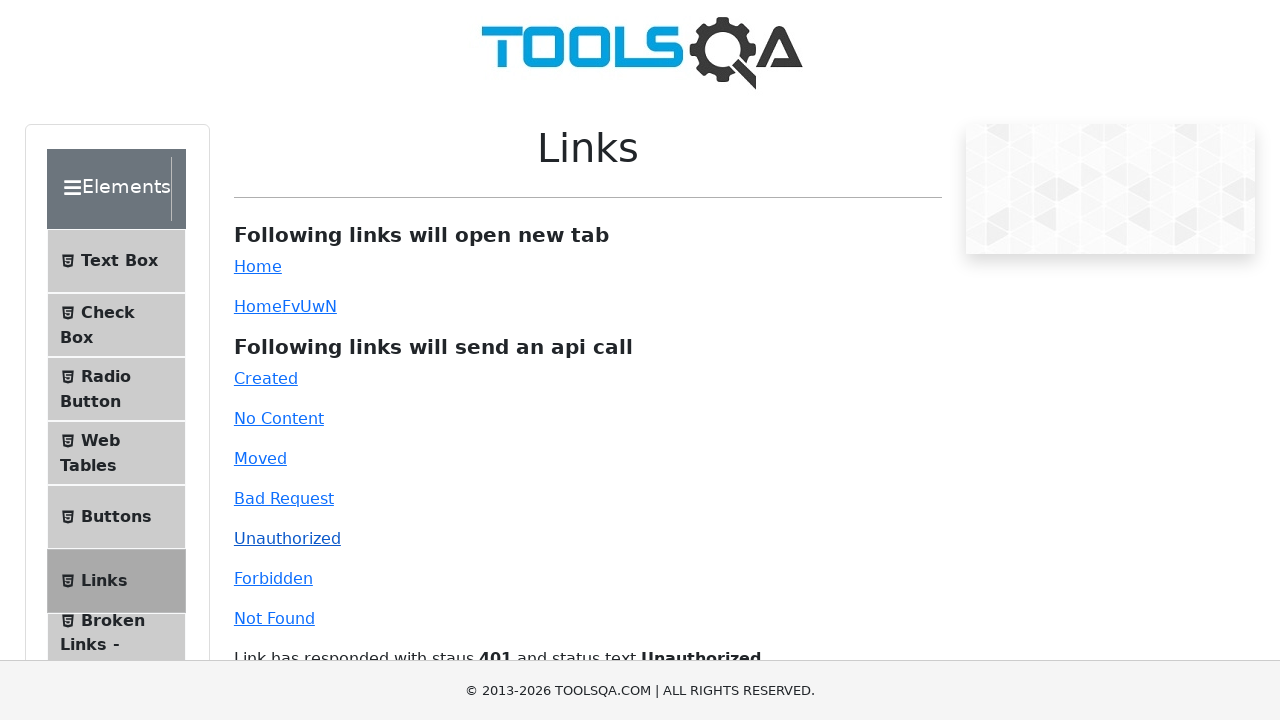

Clicked 'Forbidden' API link at (273, 578) on a#forbidden
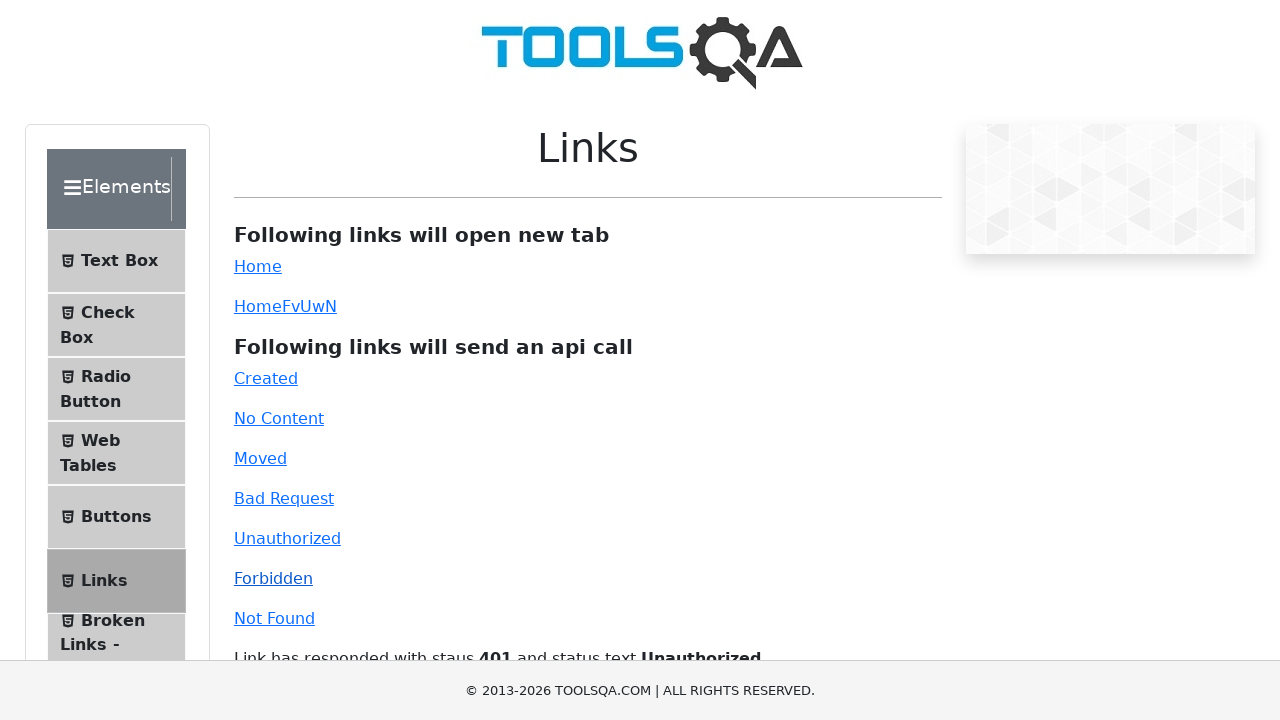

API response for 'Forbidden' link loaded
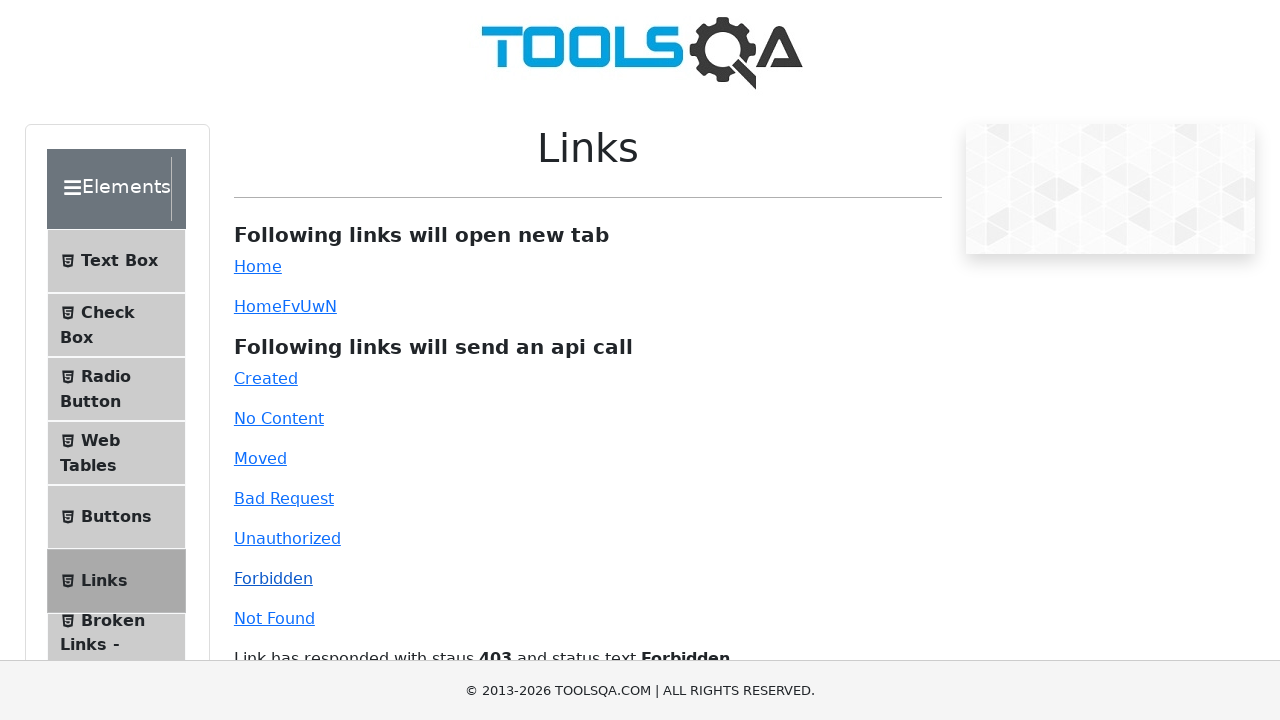

Clicked 'Invalid URL' API link at (274, 618) on a#invalid-url
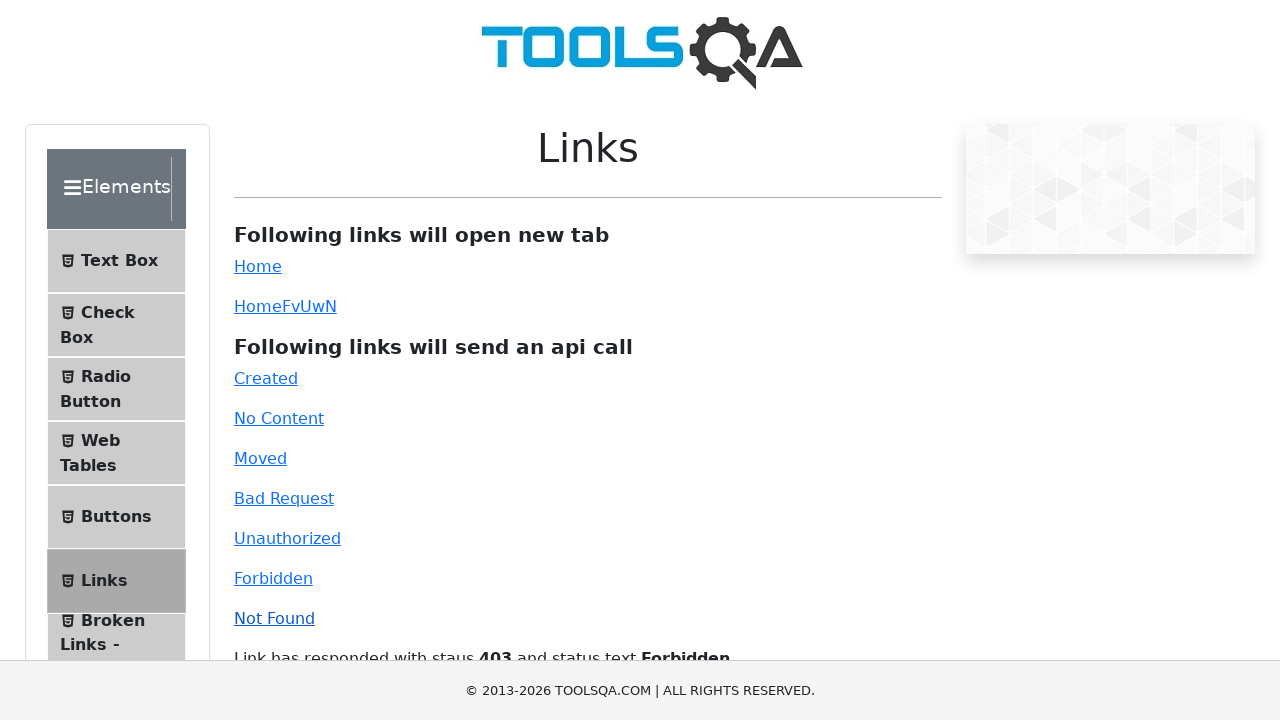

API response for 'Invalid URL' link loaded
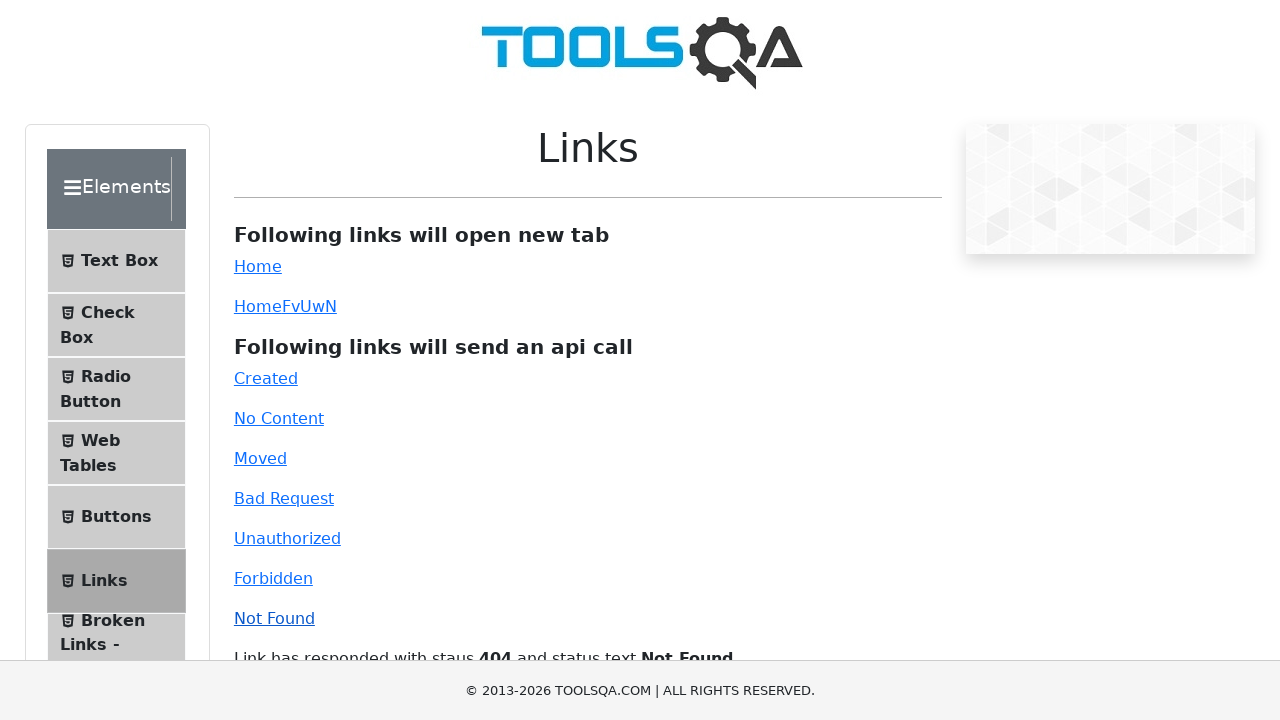

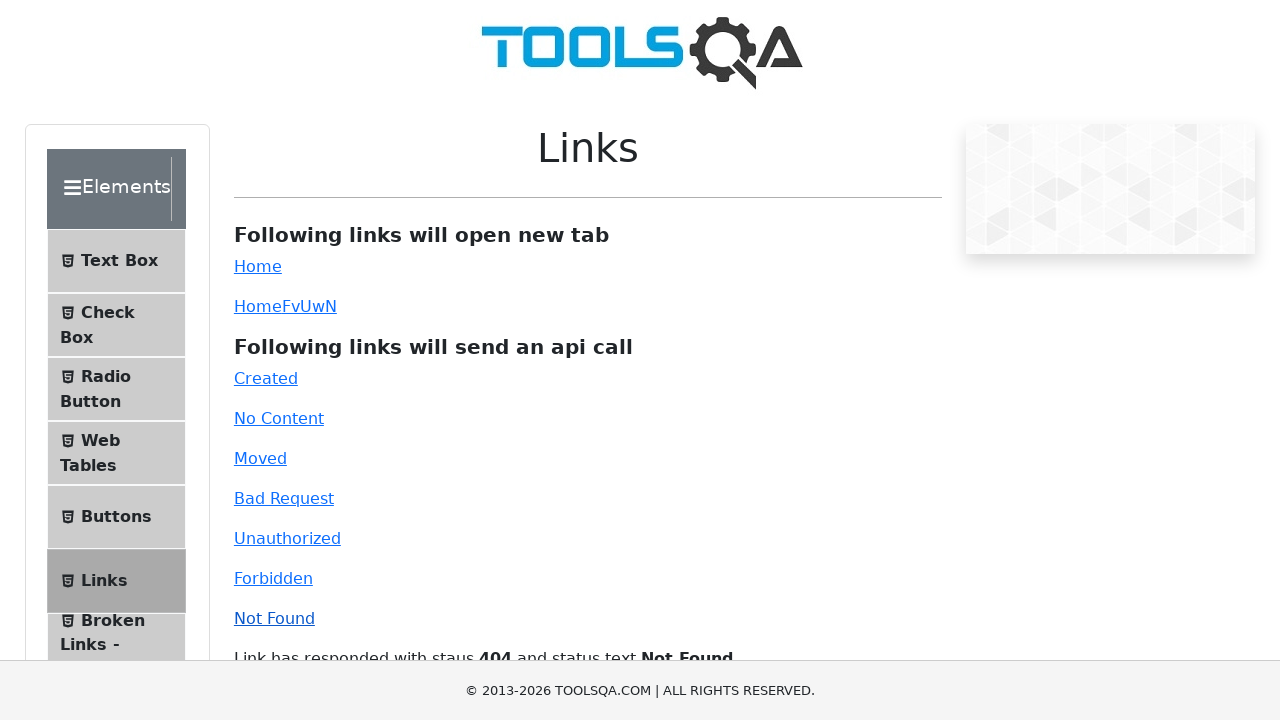